Tests the search functionality on testotomasyonu.com by searching for "Phone" and verifying that products are found in the search results

Starting URL: https://www.testotomasyonu.com

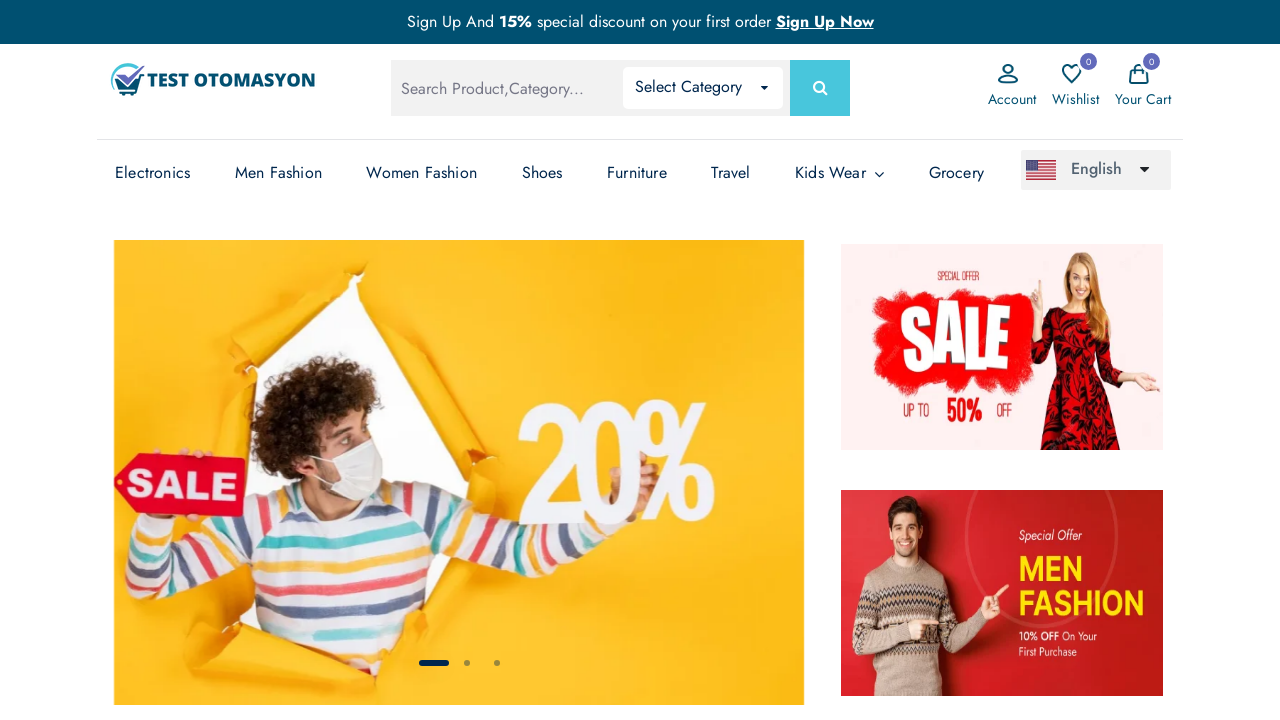

Filled search box with 'Phone' on #global-search
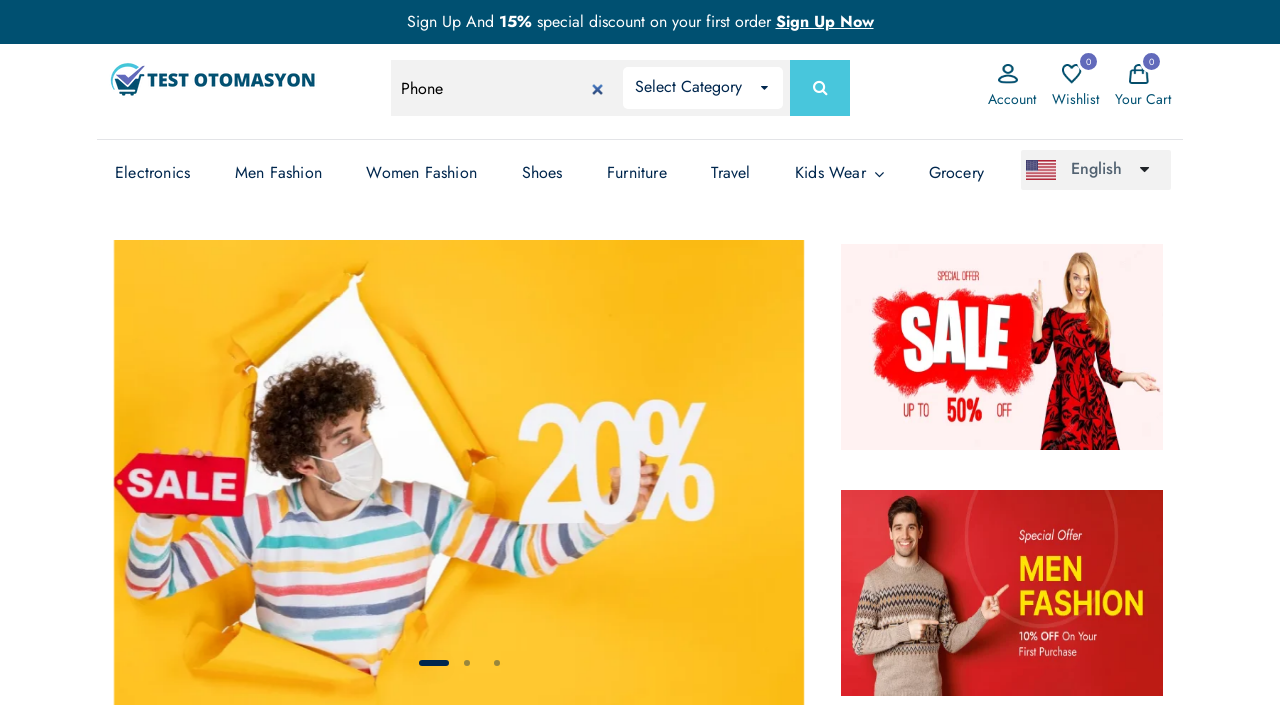

Pressed Enter to submit search on #global-search
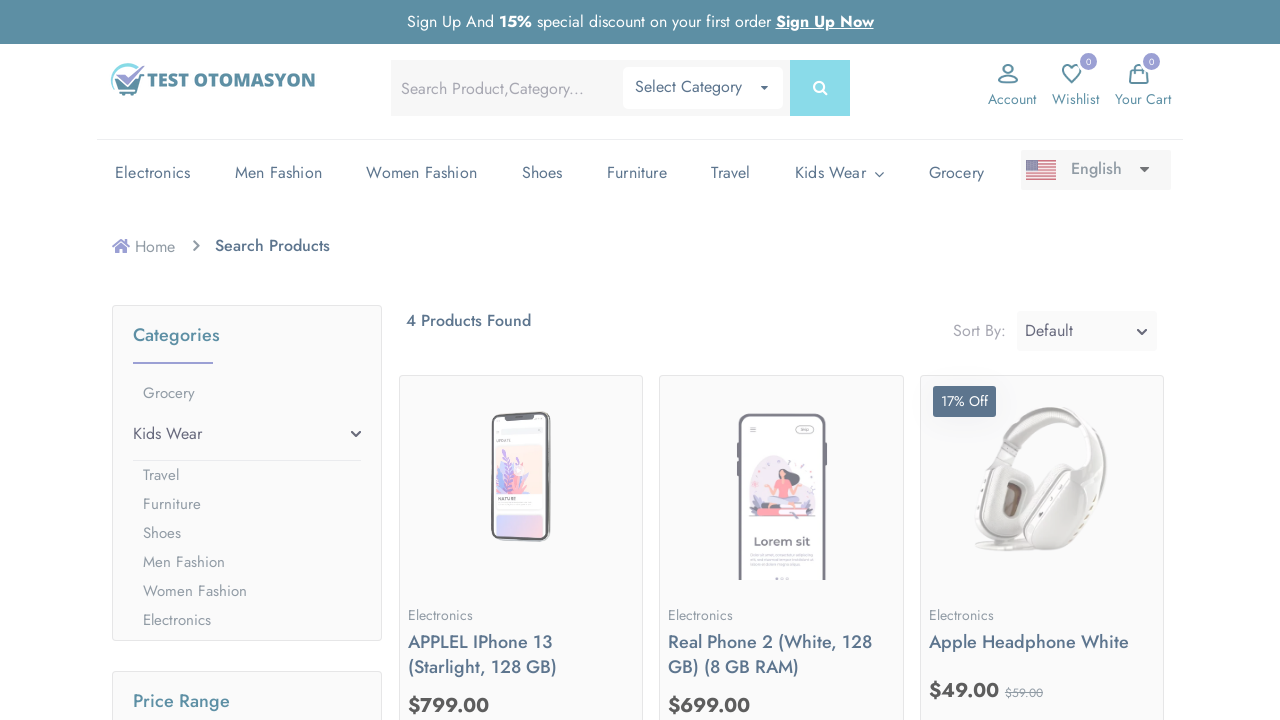

Search results page loaded with product count text
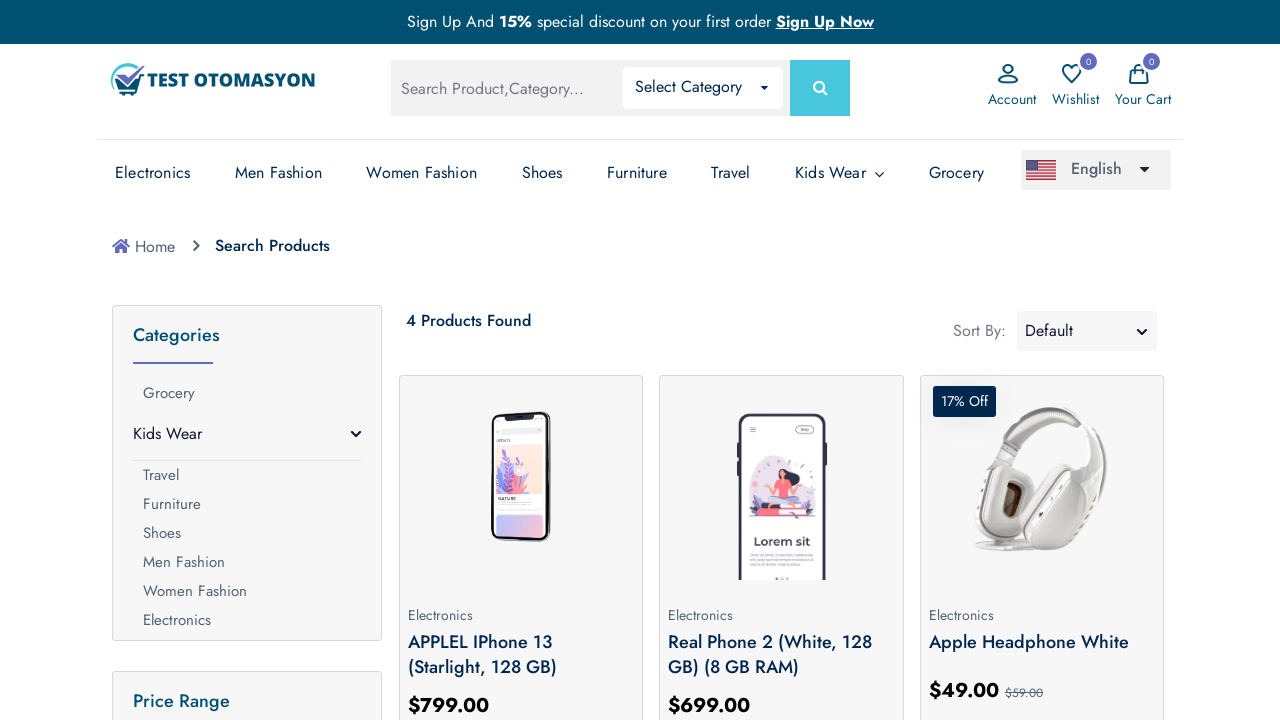

Retrieved product count text: '4 Products Found'
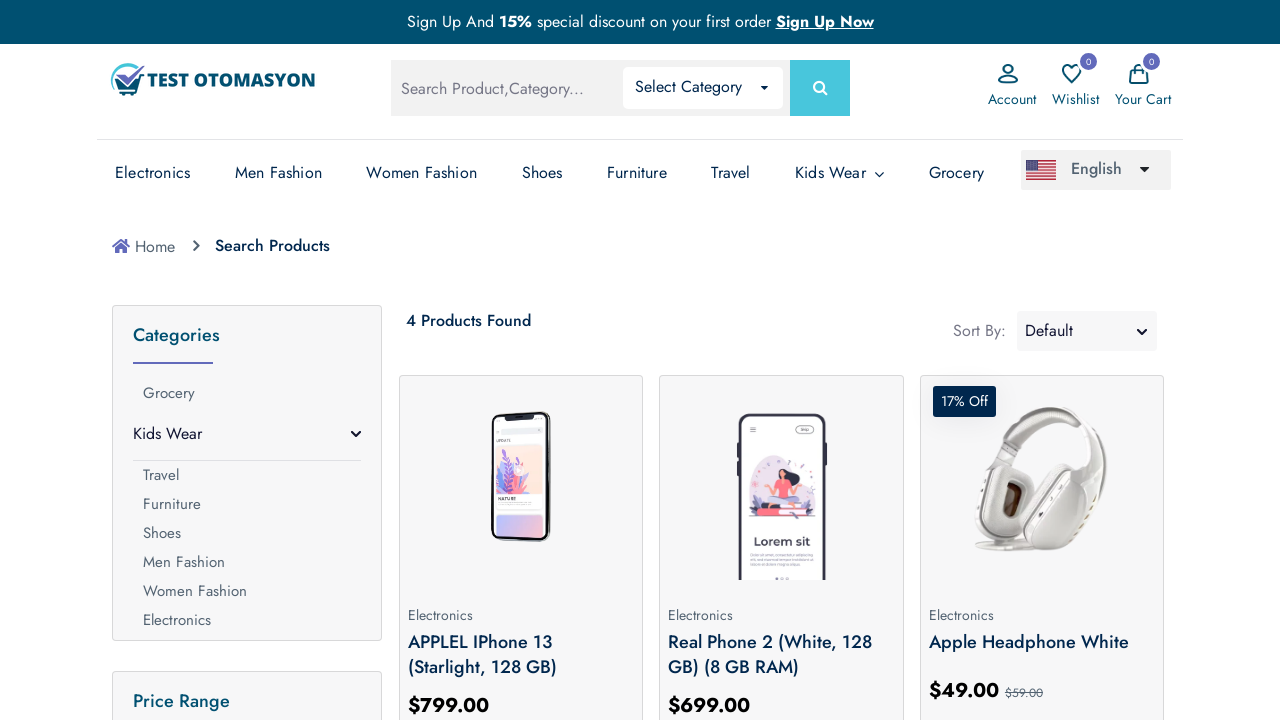

Verified that products were found in search results
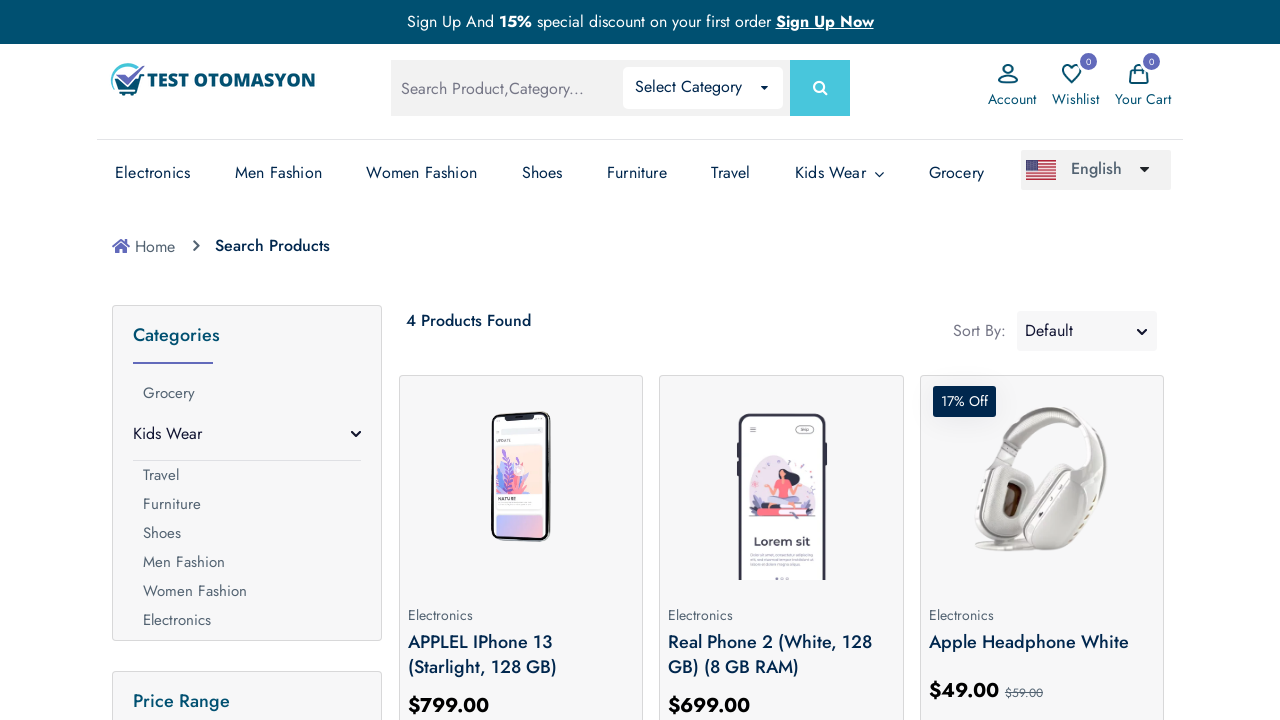

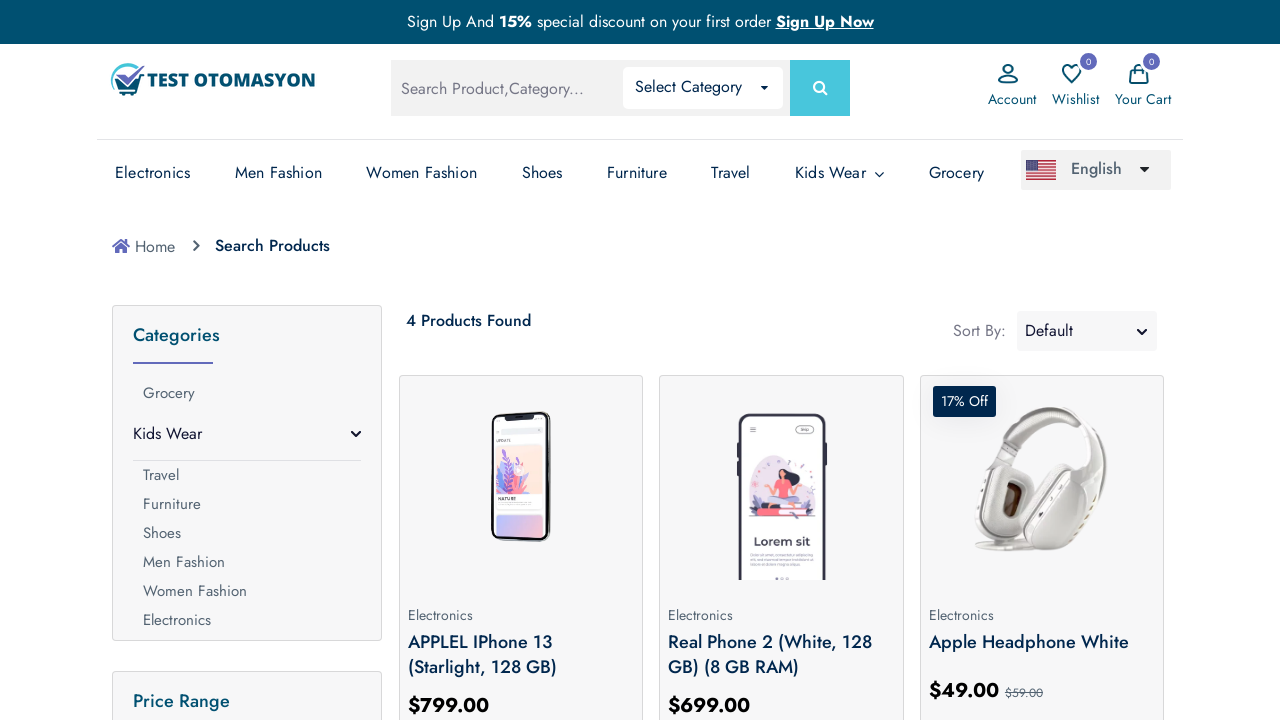